Tests clicking on an accordion element using link text selector

Starting URL: https://demo.automationtesting.in/Accordion.html

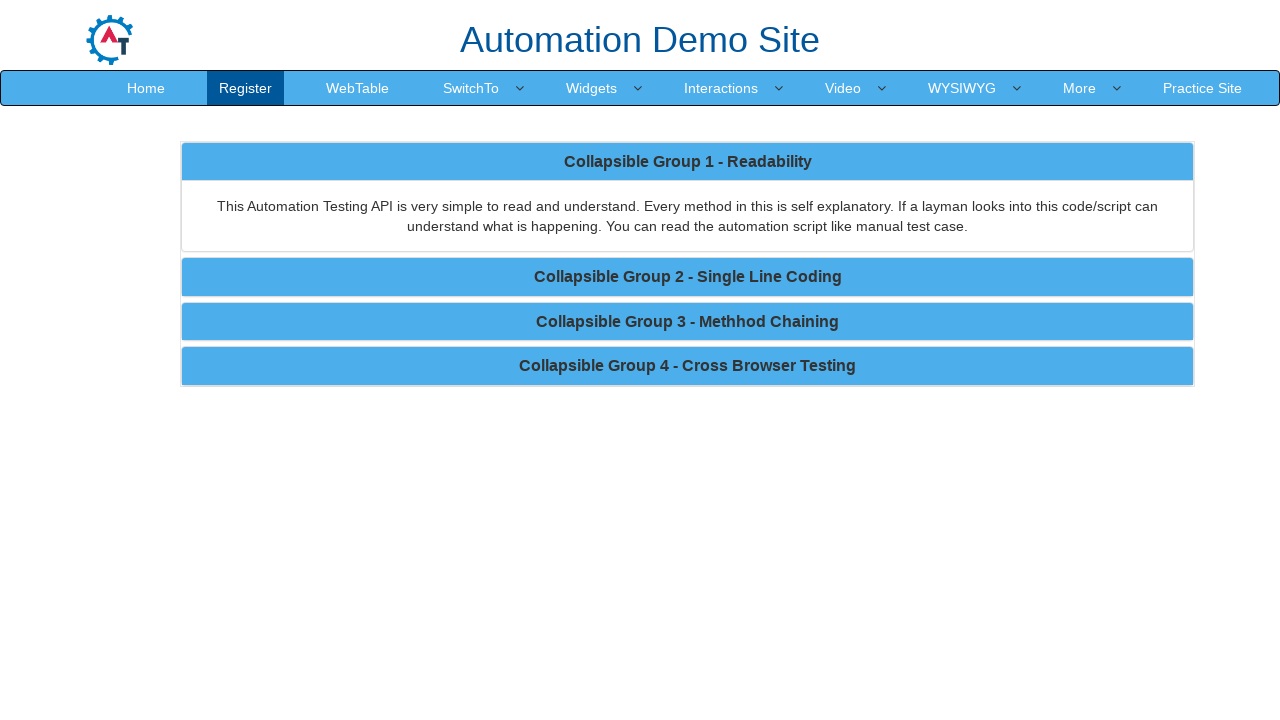

Waited for page to load (domcontentloaded state)
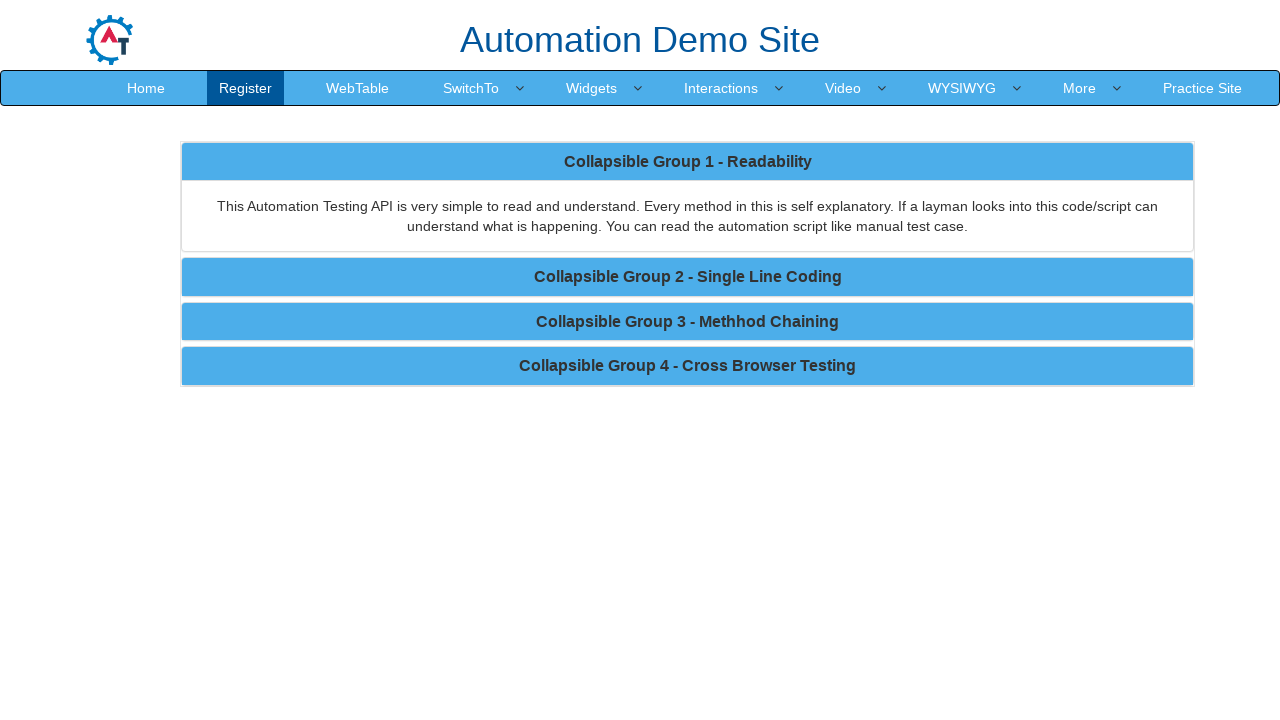

Clicked on accordion element using link text selector at (688, 277) on a[href='#collapse2']
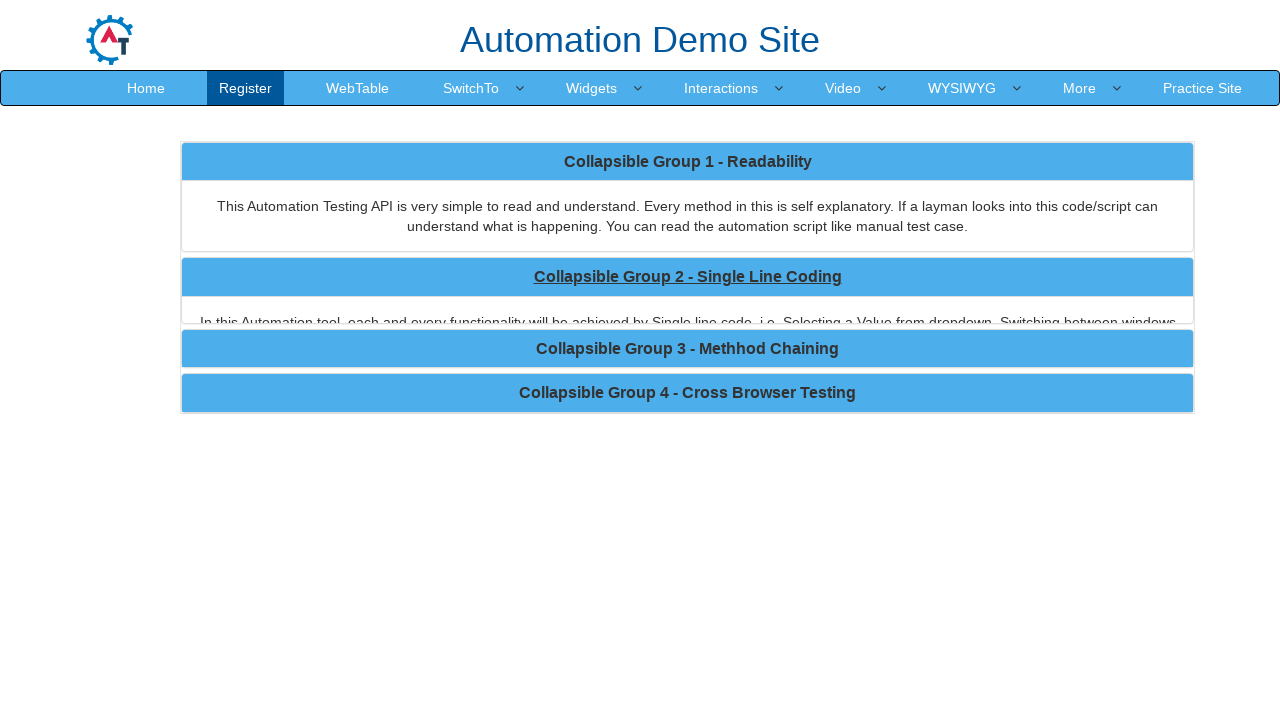

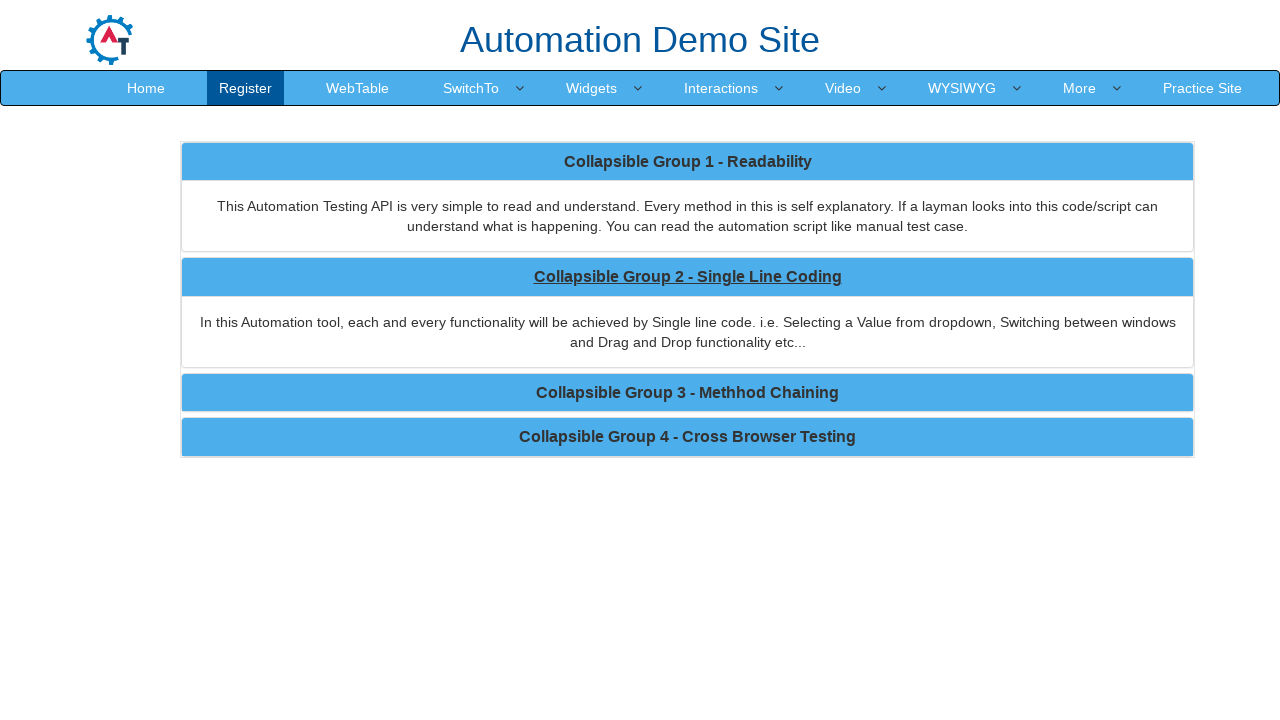